Tests scrolling to an iframe element that is initially out of view to verify it becomes visible in the viewport

Starting URL: https://www.selenium.dev/selenium/web/scrolling_tests/frame_with_nested_scrolling_frame_out_of_view.html

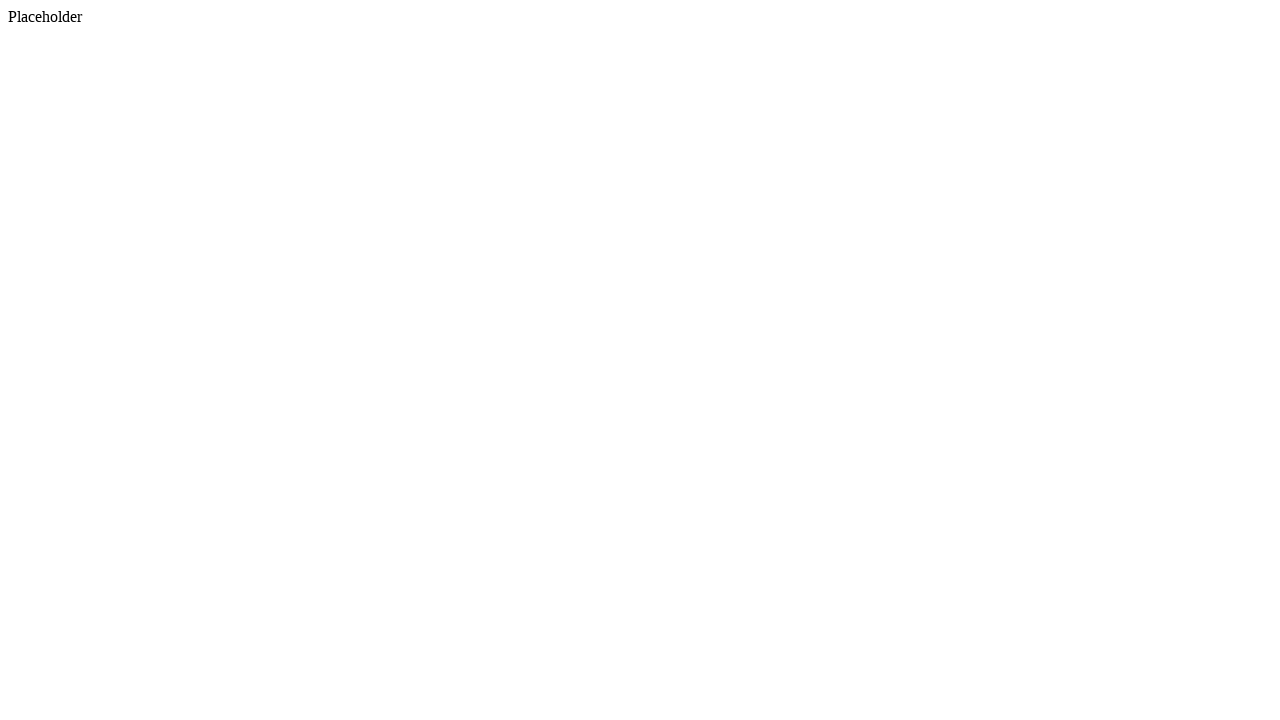

Located iframe element
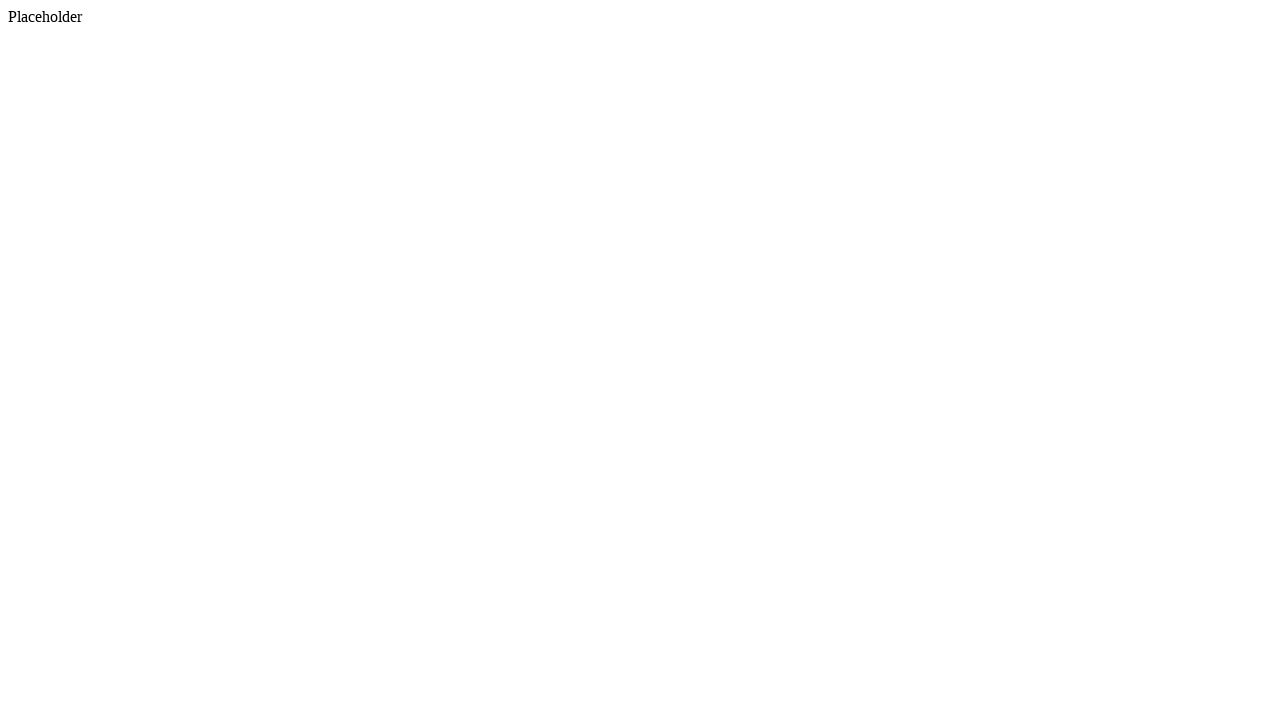

Scrolled iframe element into view
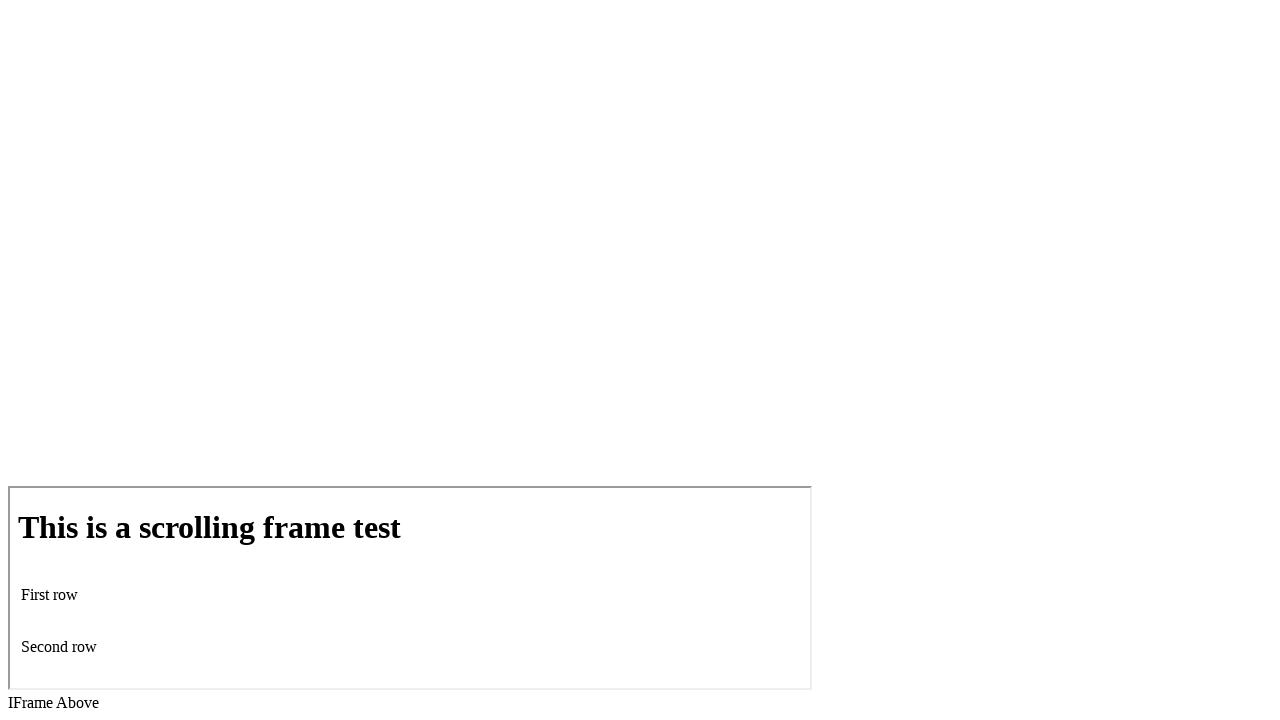

Verified iframe element is now visible in viewport
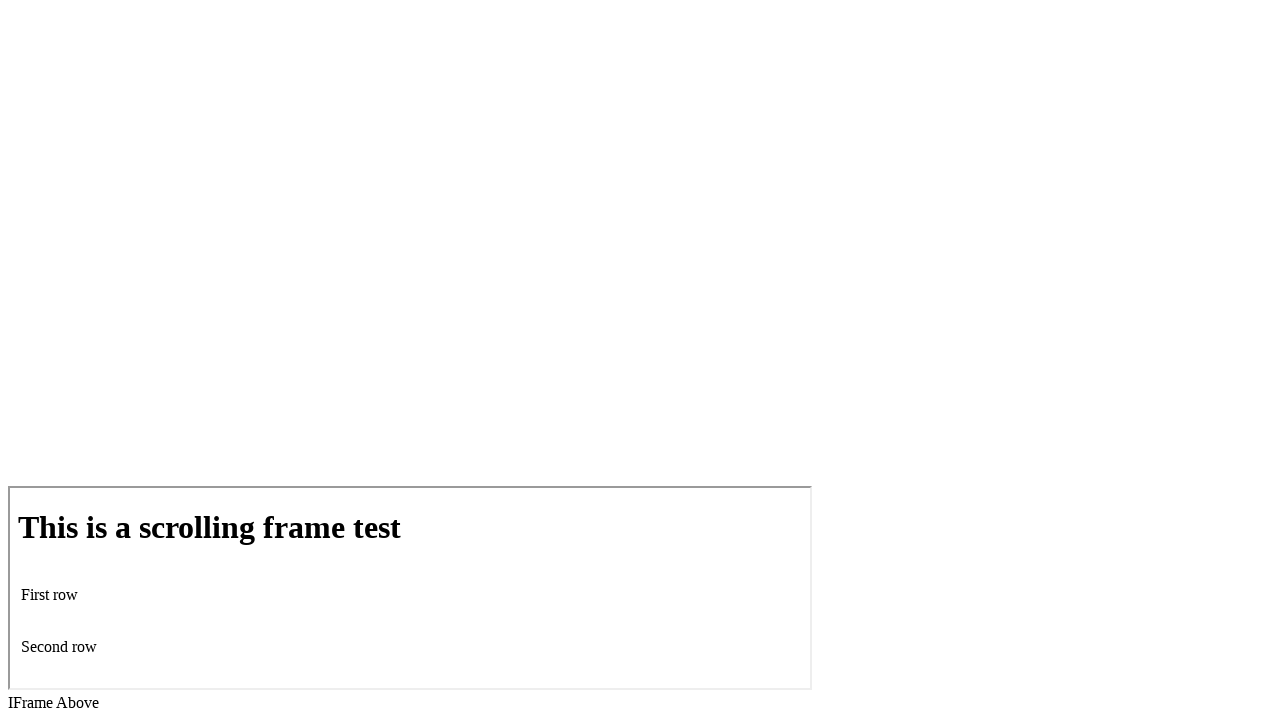

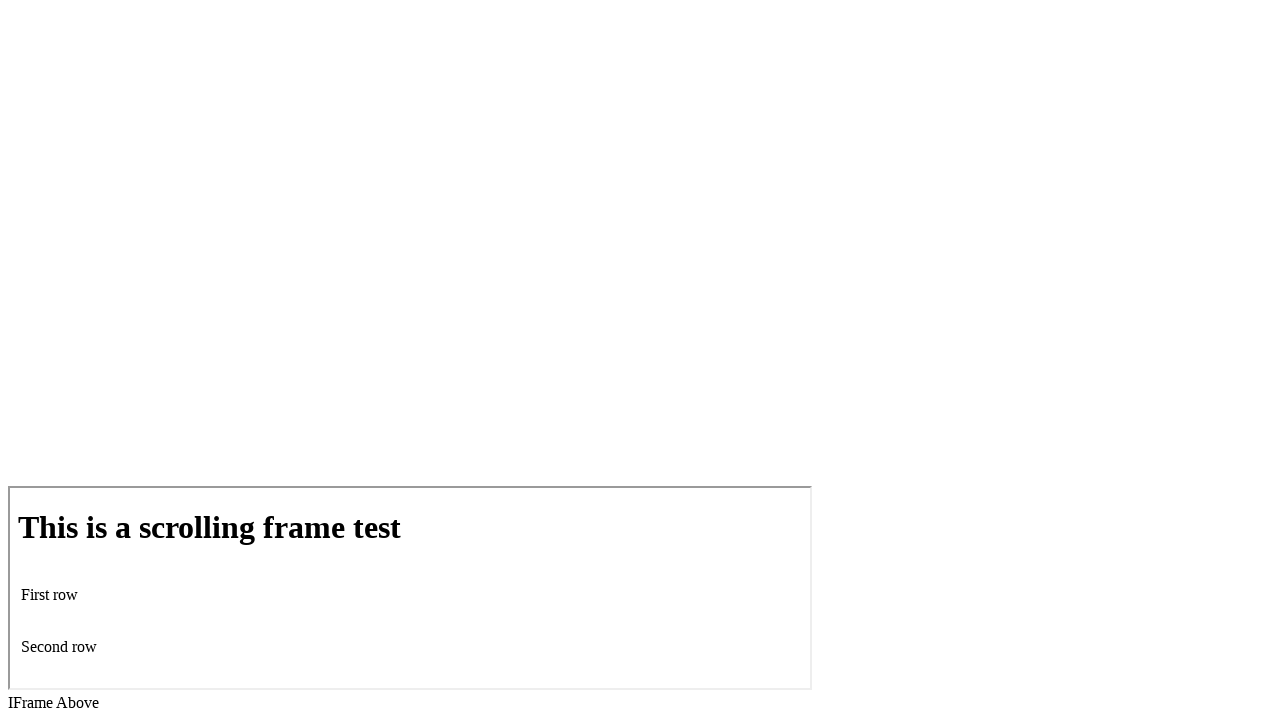